Tests JavaScript alerts by clicking buttons and handling alert dialogs with accept, dismiss, and text input

Starting URL: http://the-internet.herokuapp.com/javascript_alerts

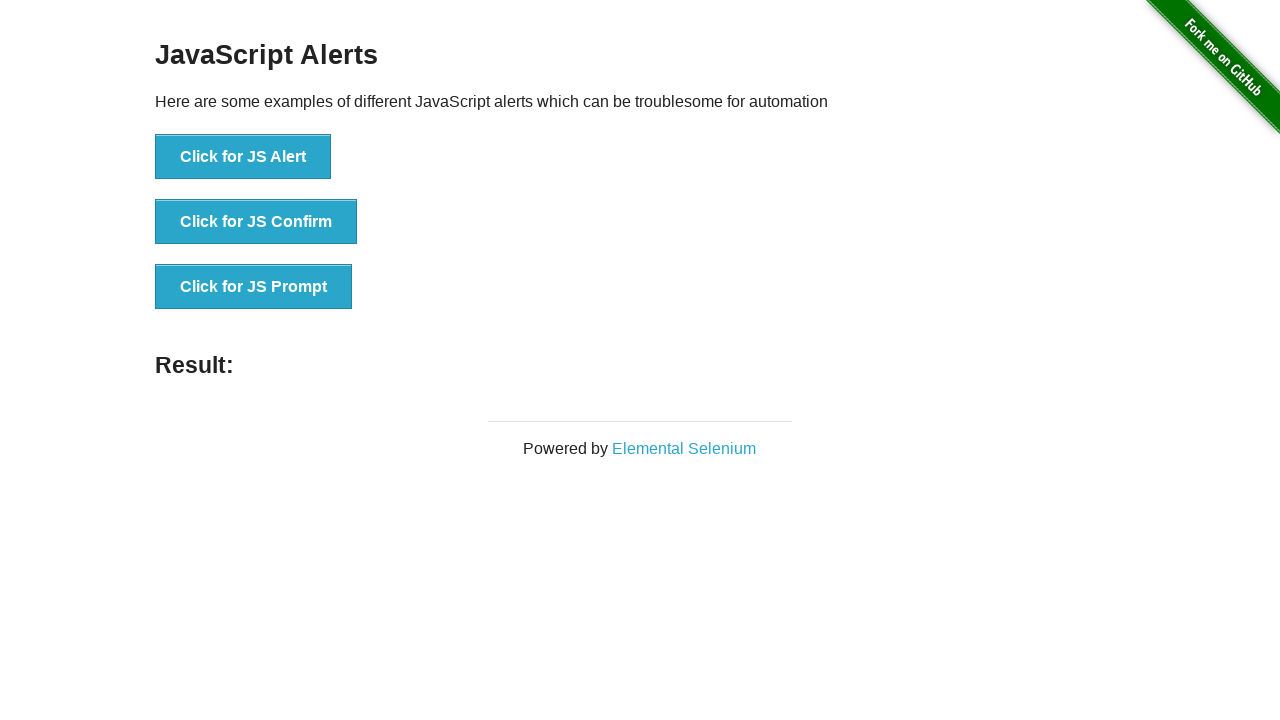

Set up dialog handler to accept alerts and prompts
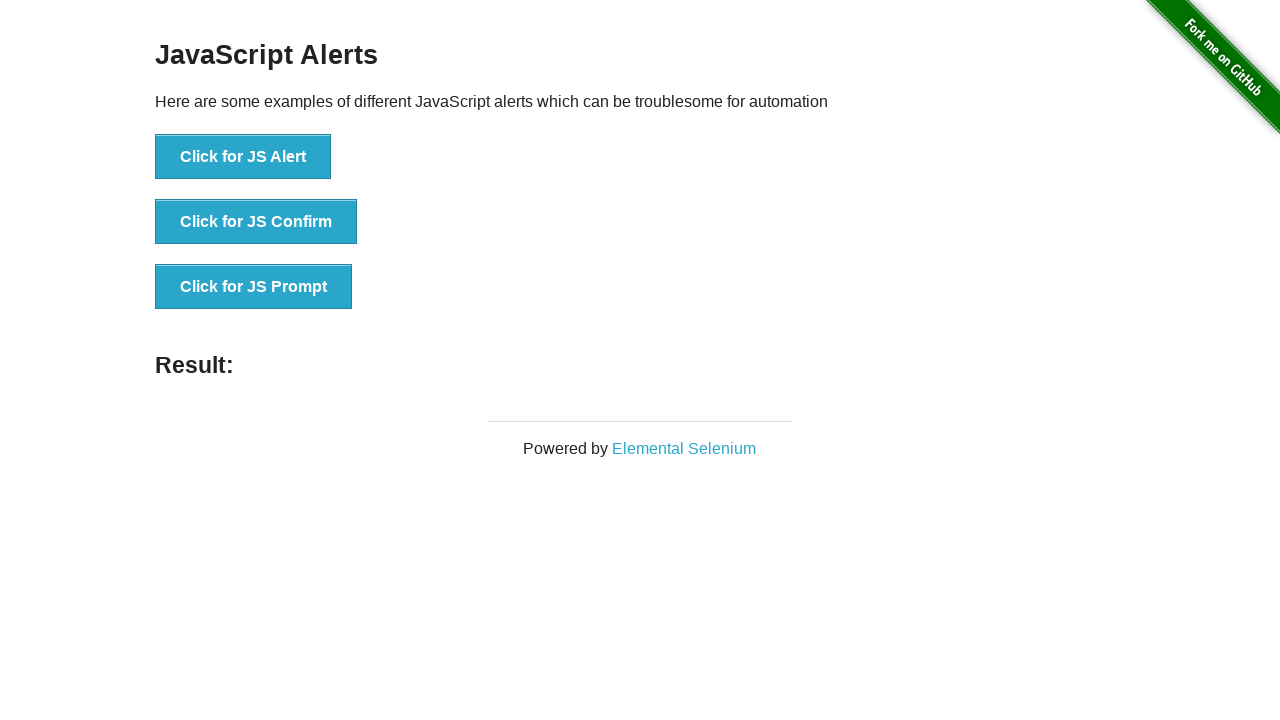

Clicked first button to trigger JavaScript Alert at (243, 157) on xpath=/html/body/div[2]/div/div/ul/li[1]/button
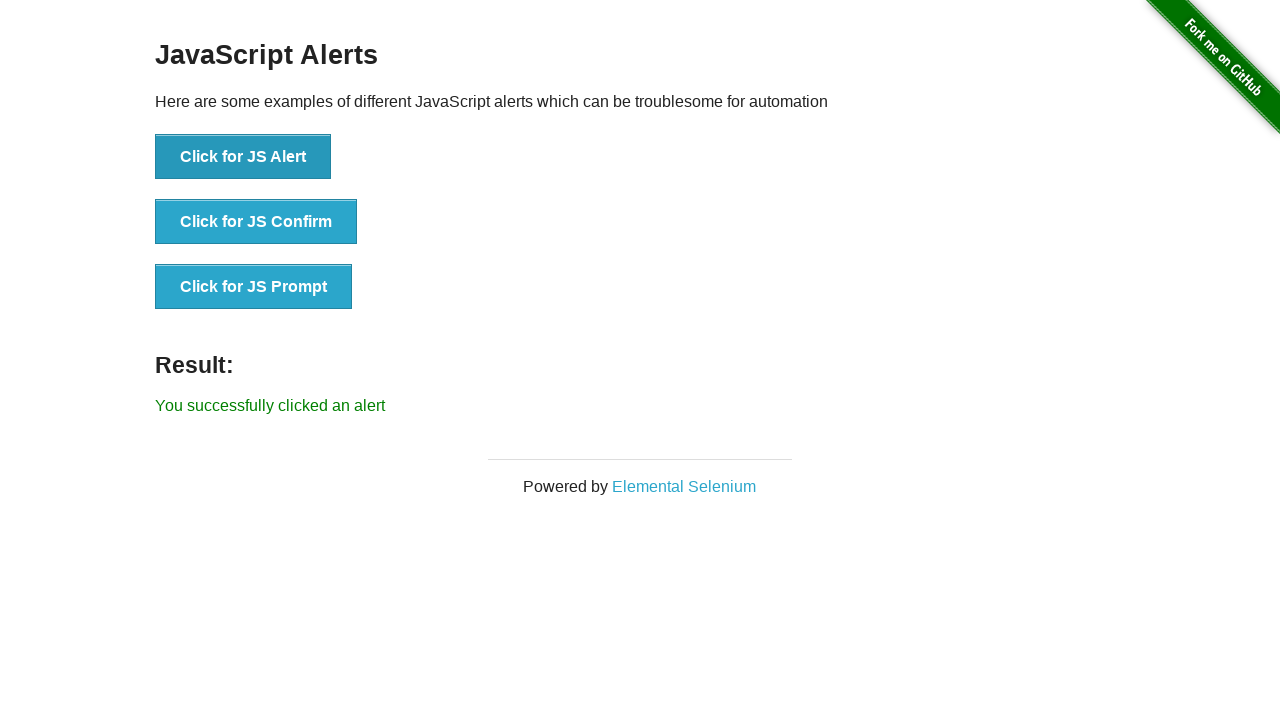

Alert dialog was handled and result displayed
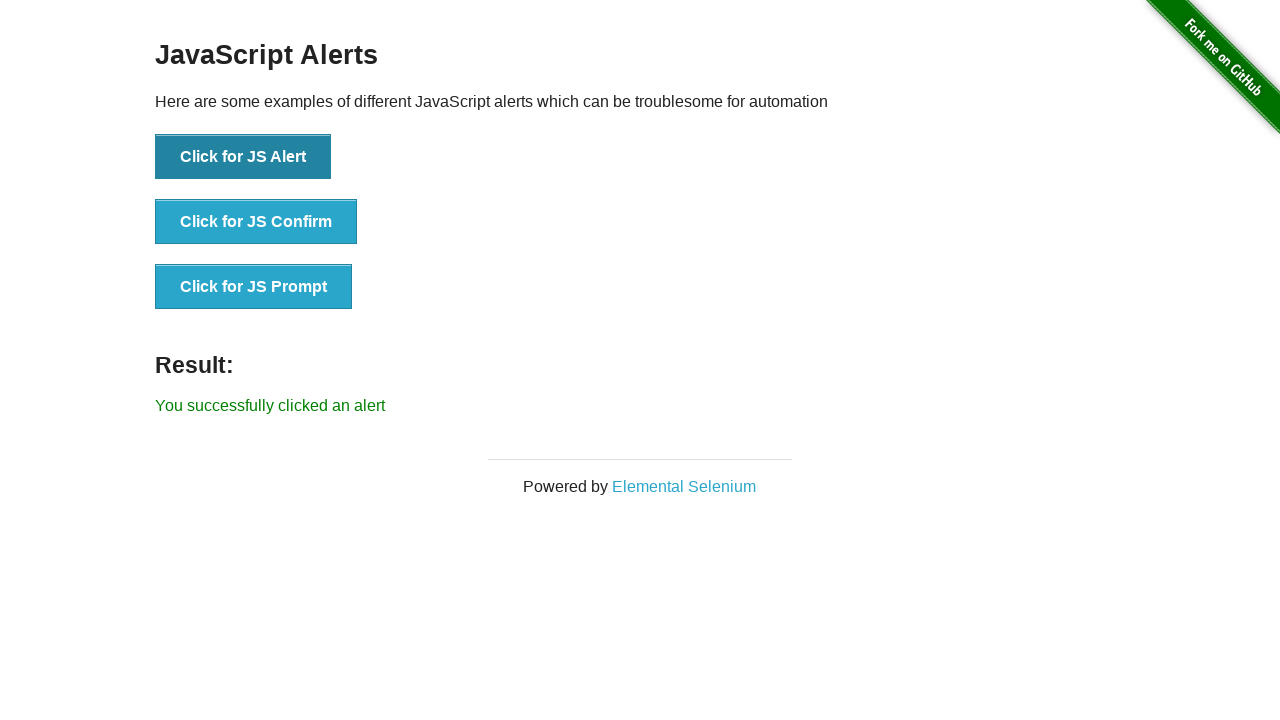

Clicked second button to trigger JavaScript Confirm dialog at (256, 222) on xpath=/html/body/div[2]/div/div/ul/li[2]/button
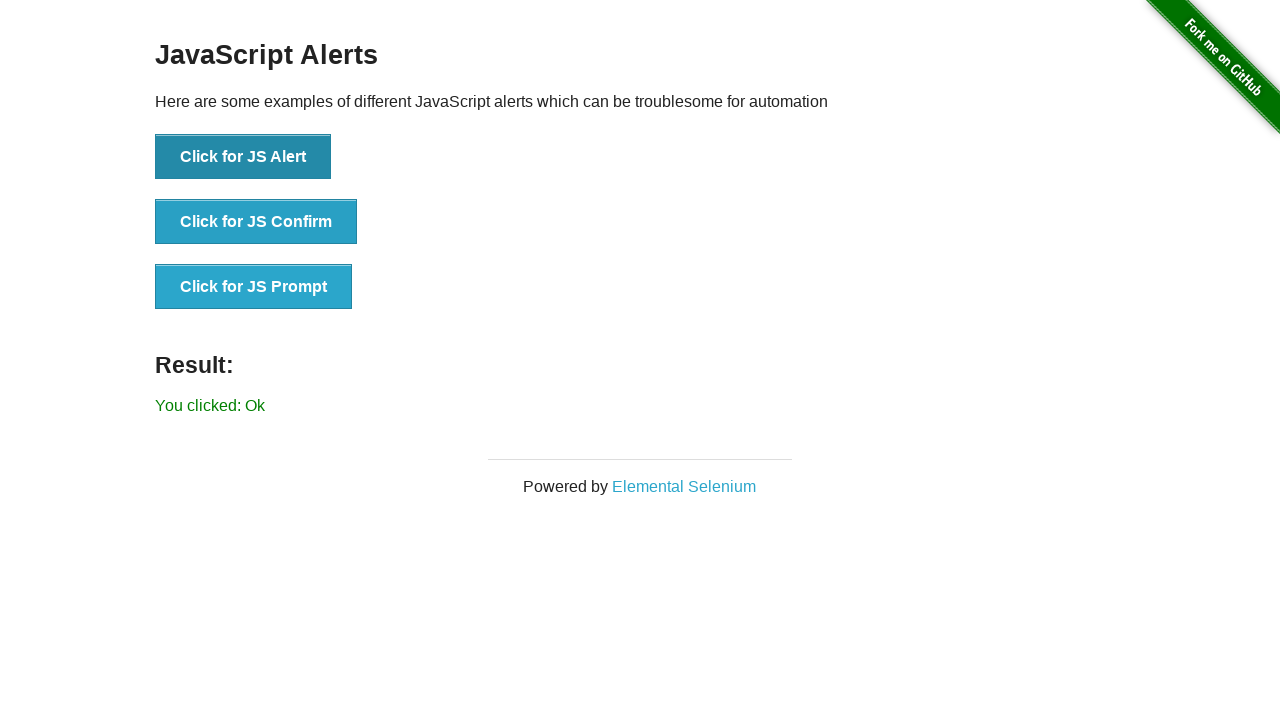

Confirm dialog was accepted and result displayed
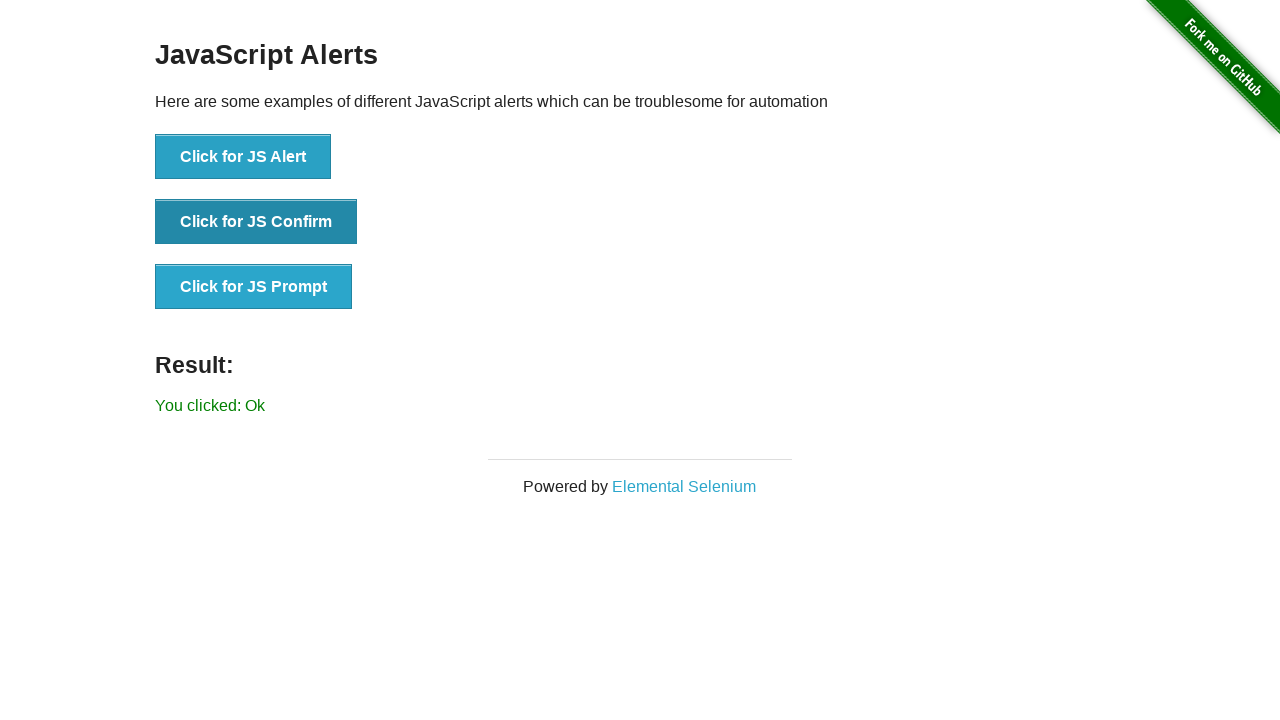

Clicked third button to trigger JavaScript Prompt dialog at (254, 287) on xpath=/html/body/div[2]/div/div/ul/li[3]/button
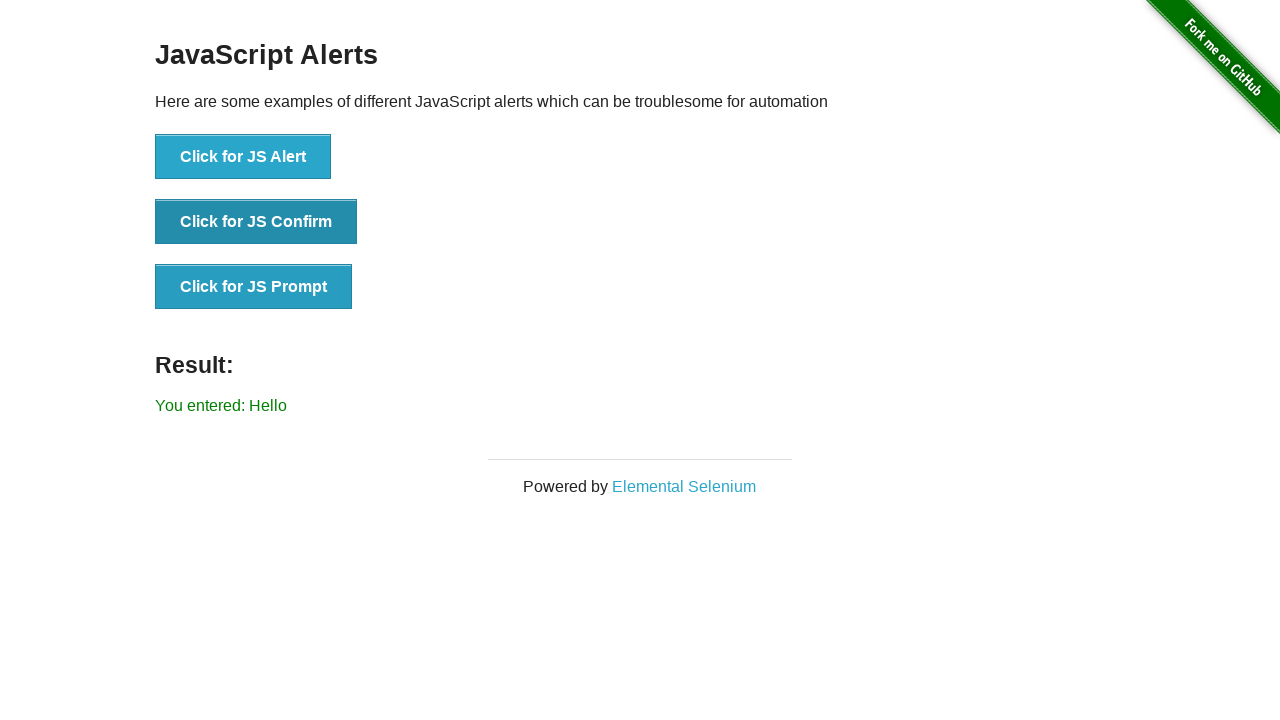

Prompt dialog was accepted with text 'Hello' and result displayed
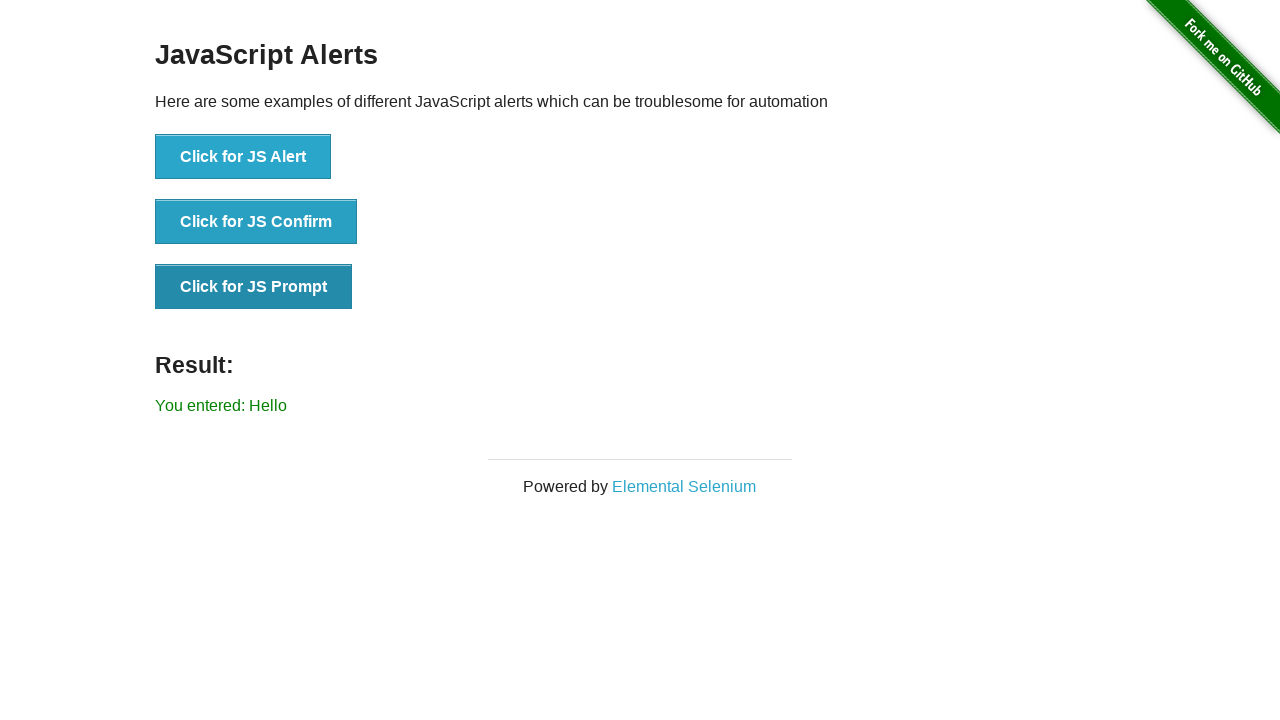

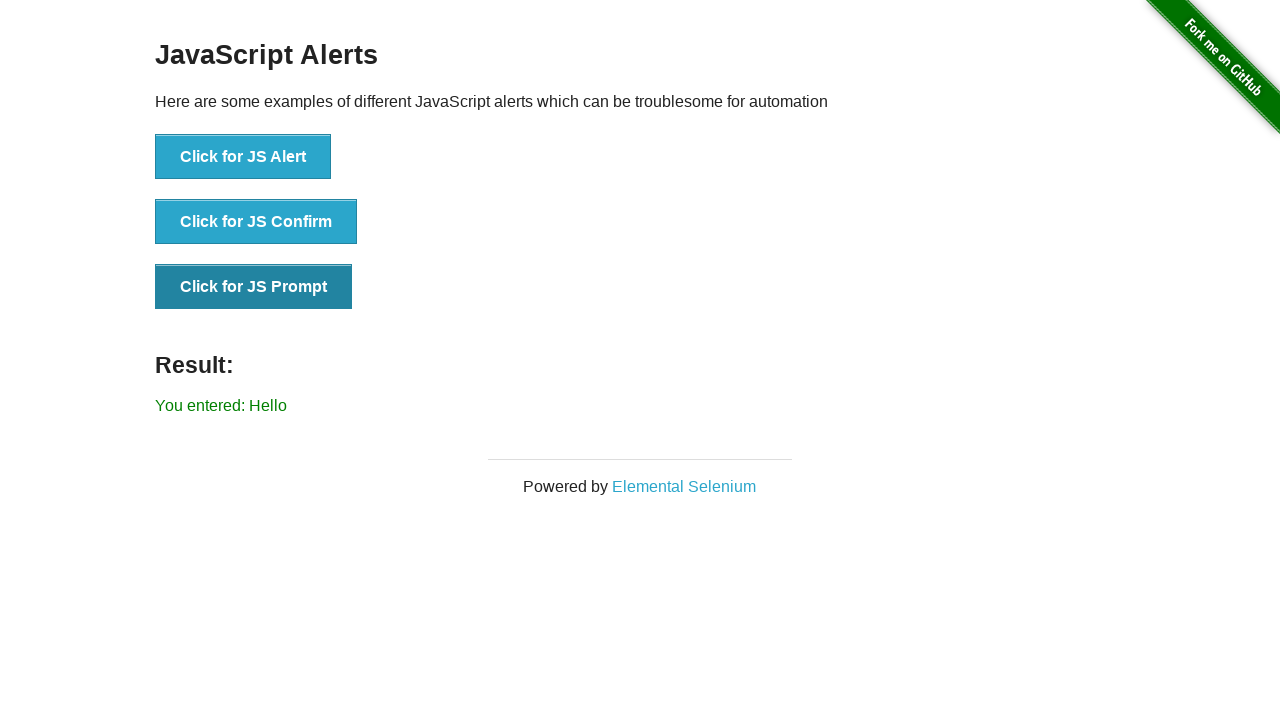